Tests green loading button by clicking it and waiting for button to disappear and finish element to appear

Starting URL: https://kristinek.github.io/site/examples/loading_color

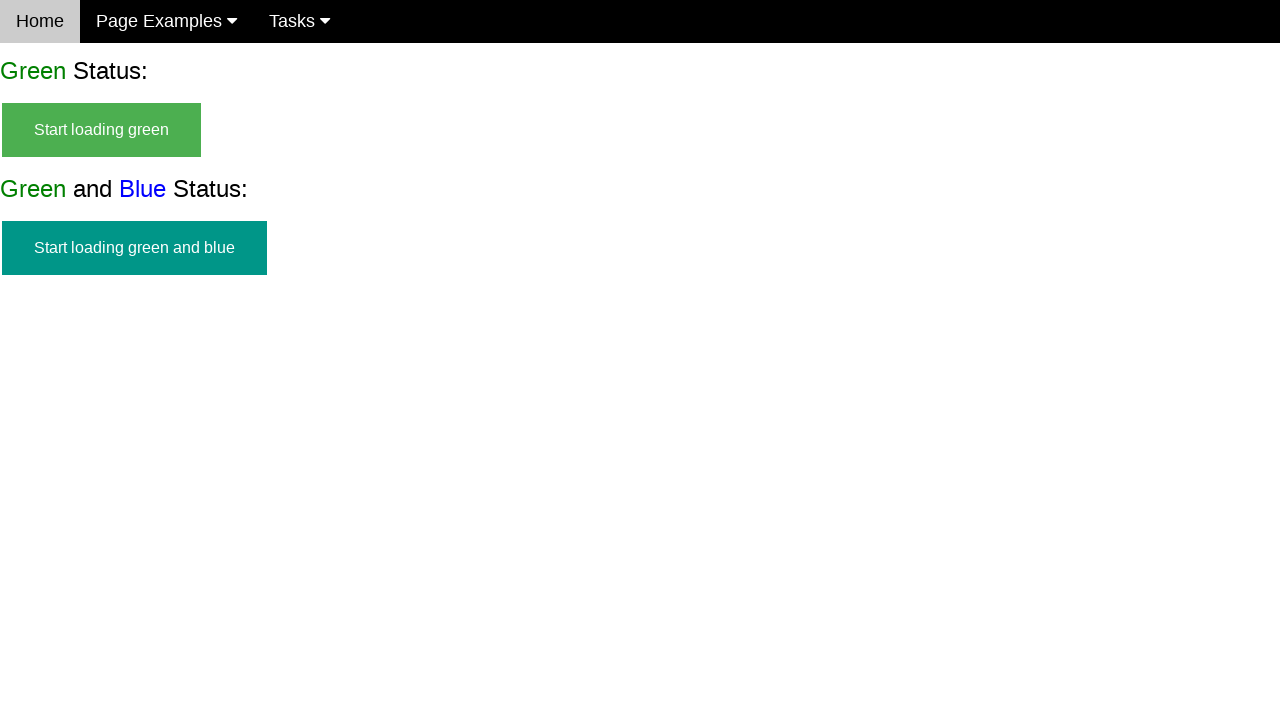

Clicked green loading button to start at (102, 130) on #start_green
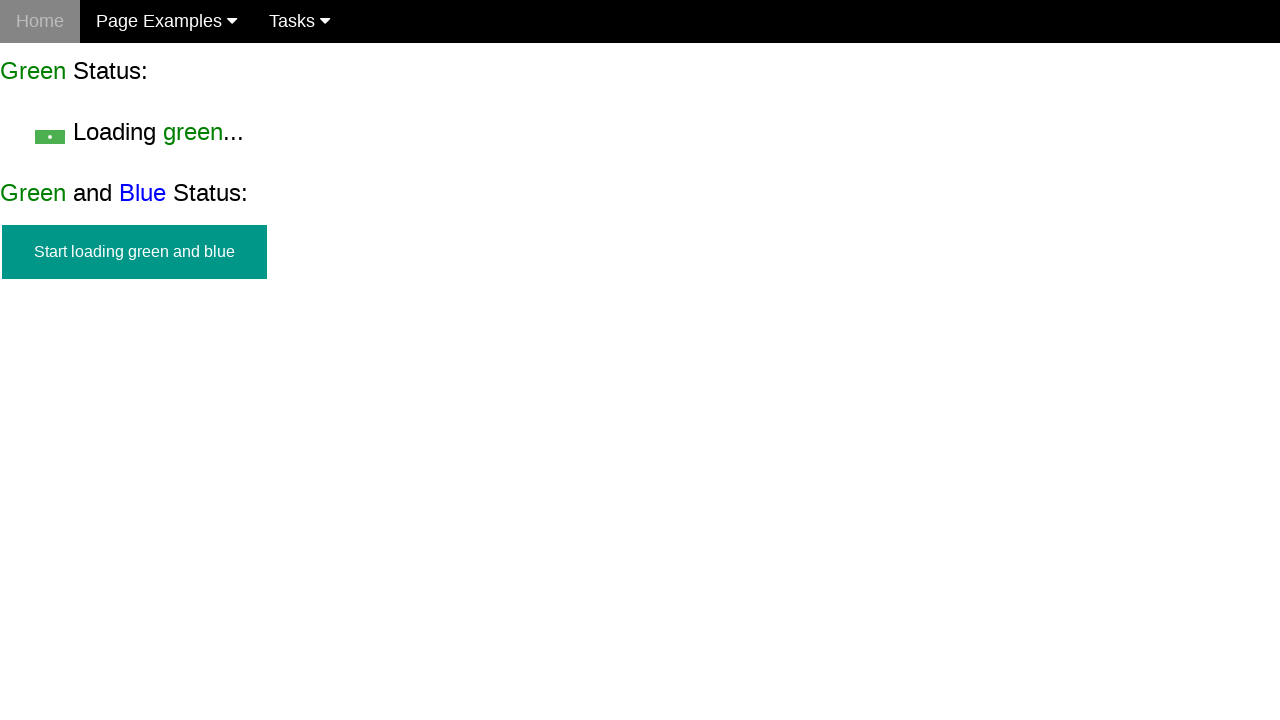

Green loading button disappeared
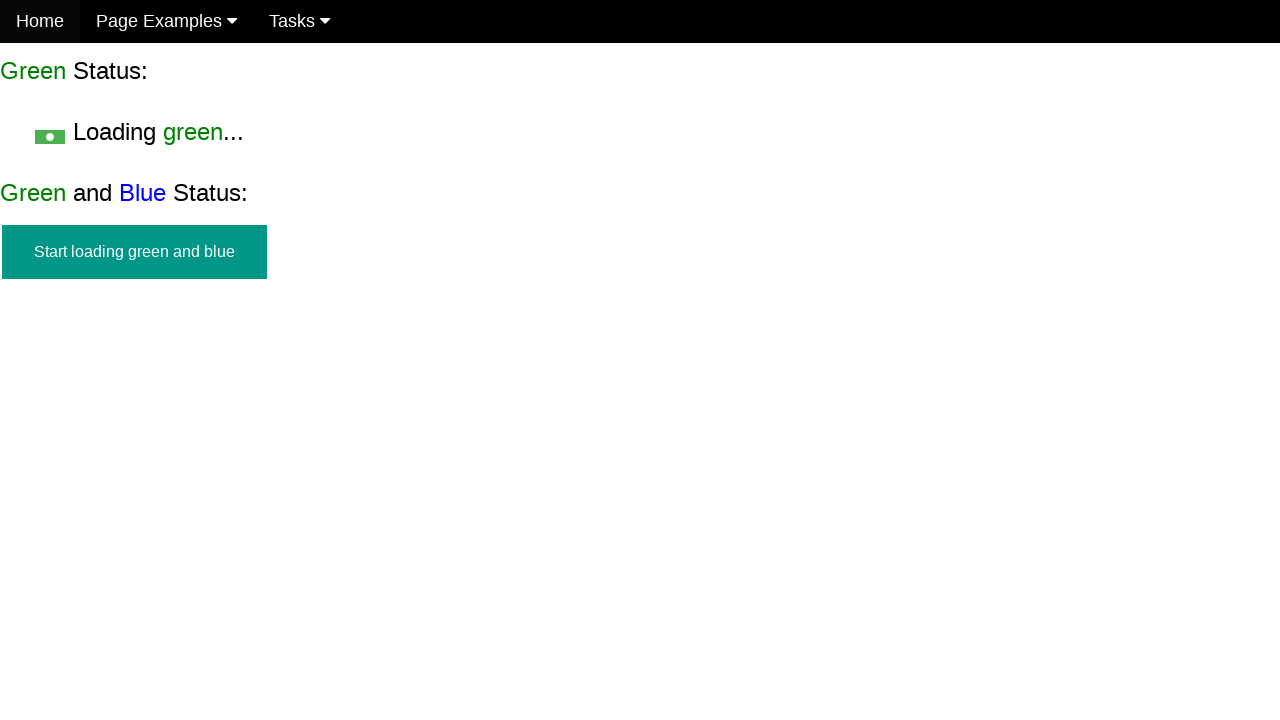

Finish element appeared after loading completed
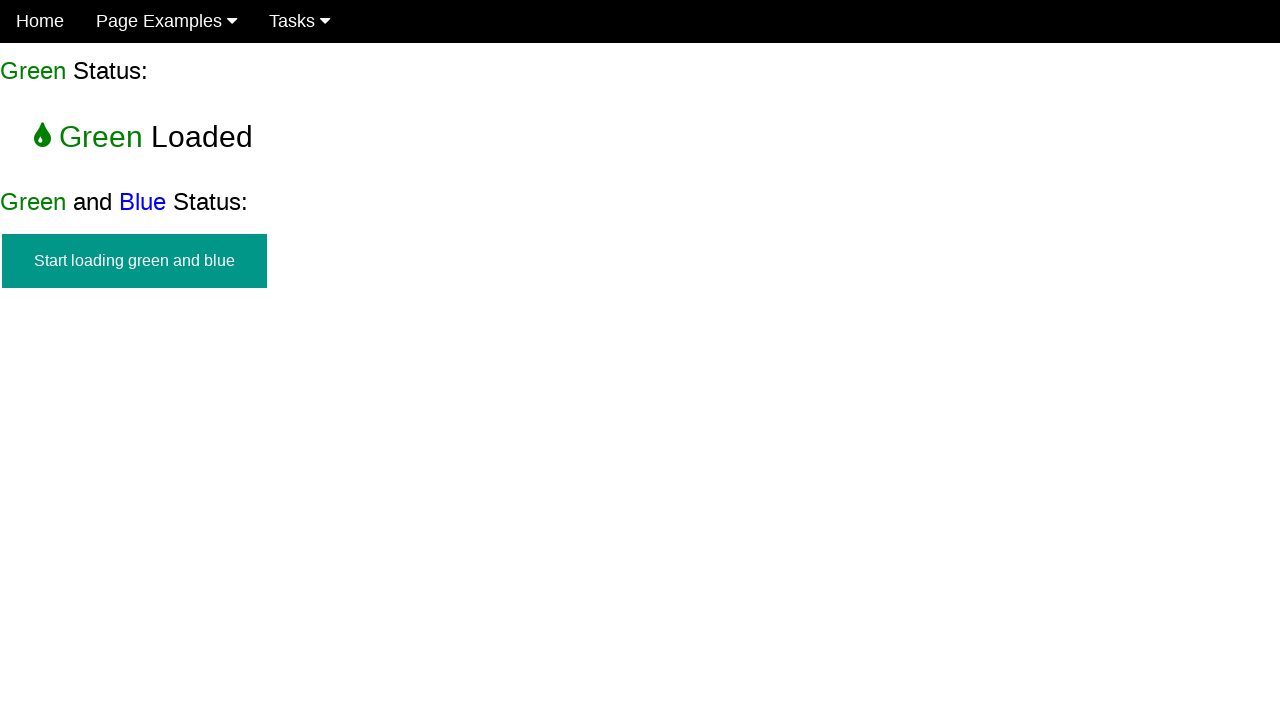

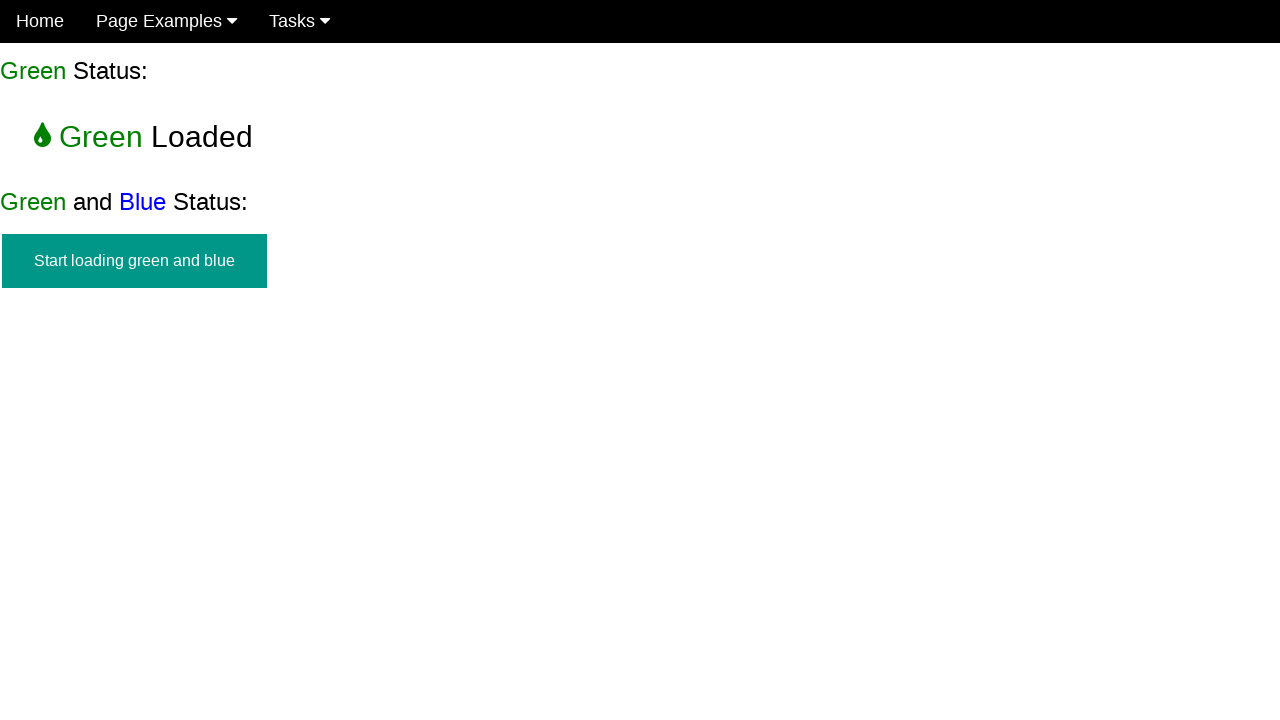